Tests double-click button functionality and verifies the message appears.

Starting URL: https://demoqa.com/buttons

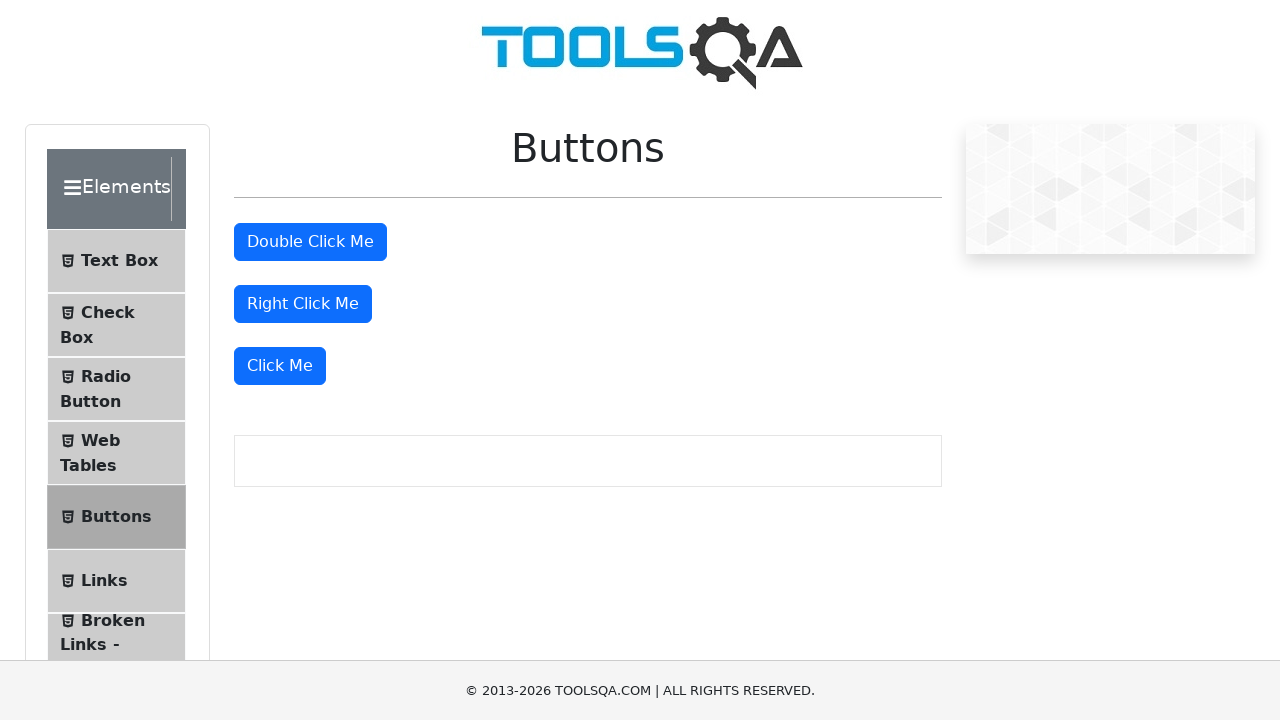

Double-clicked the double-click button at (310, 242) on #doubleClickBtn
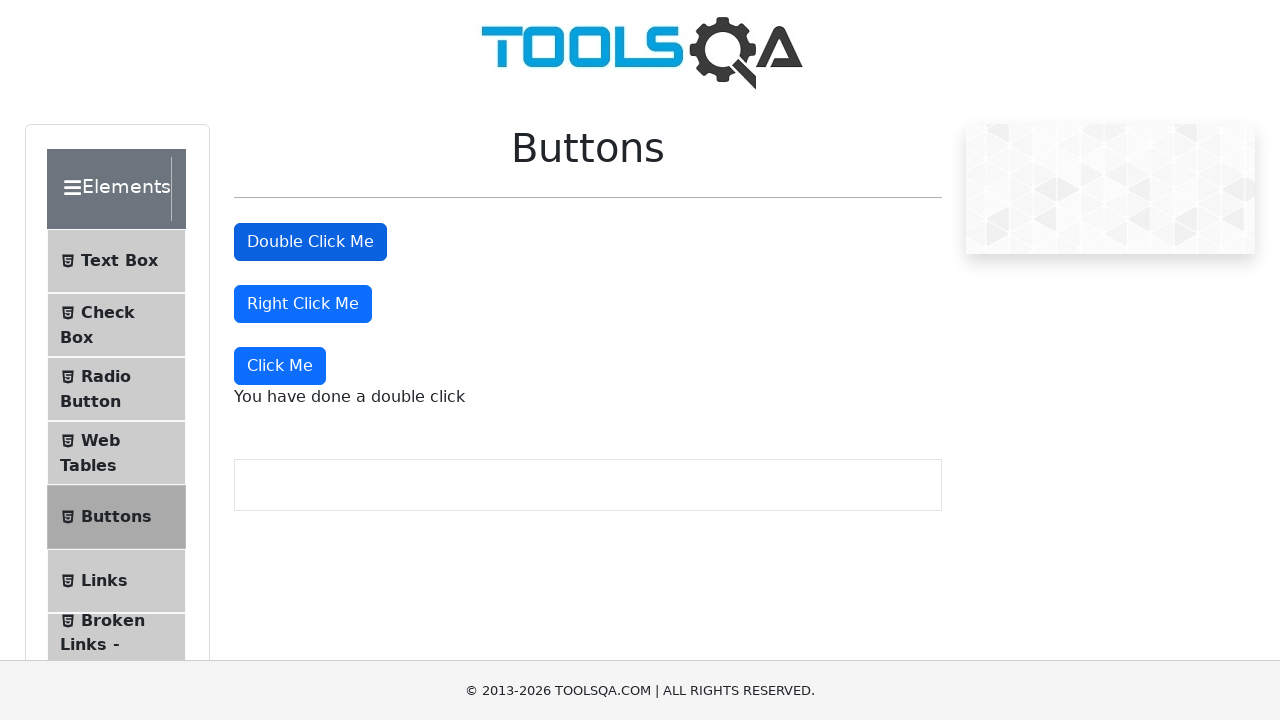

Double-click success message appeared
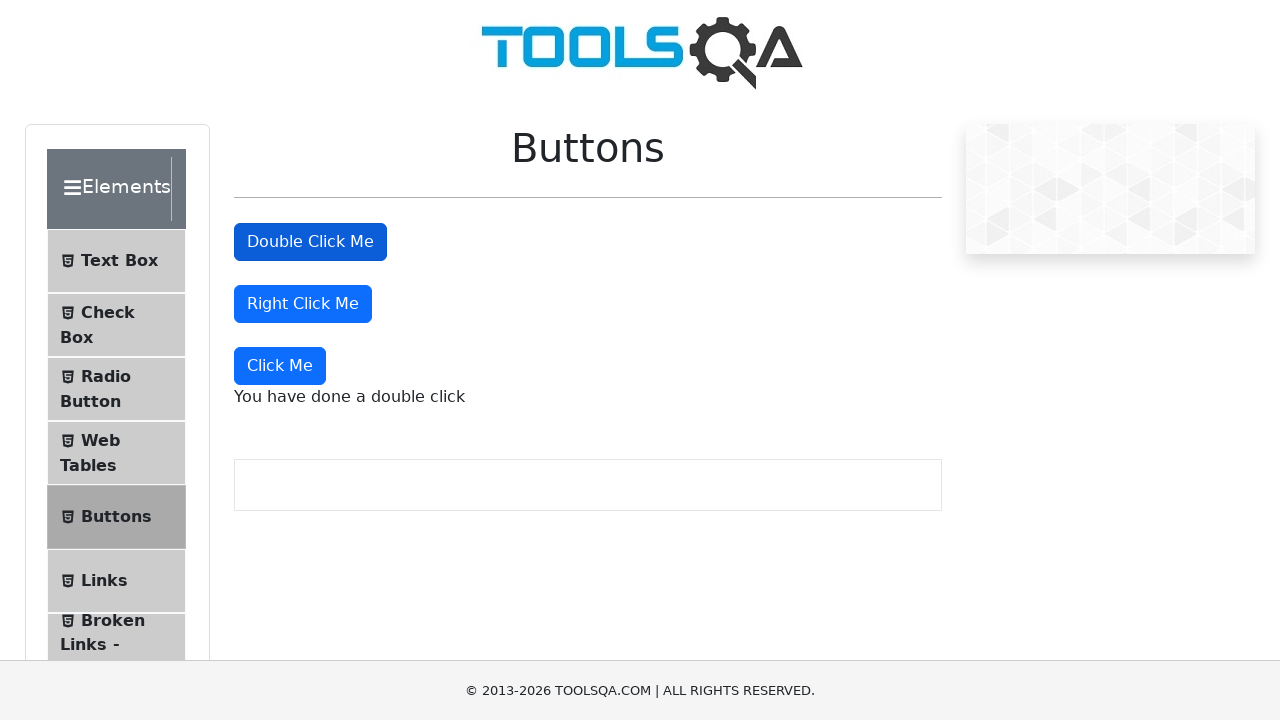

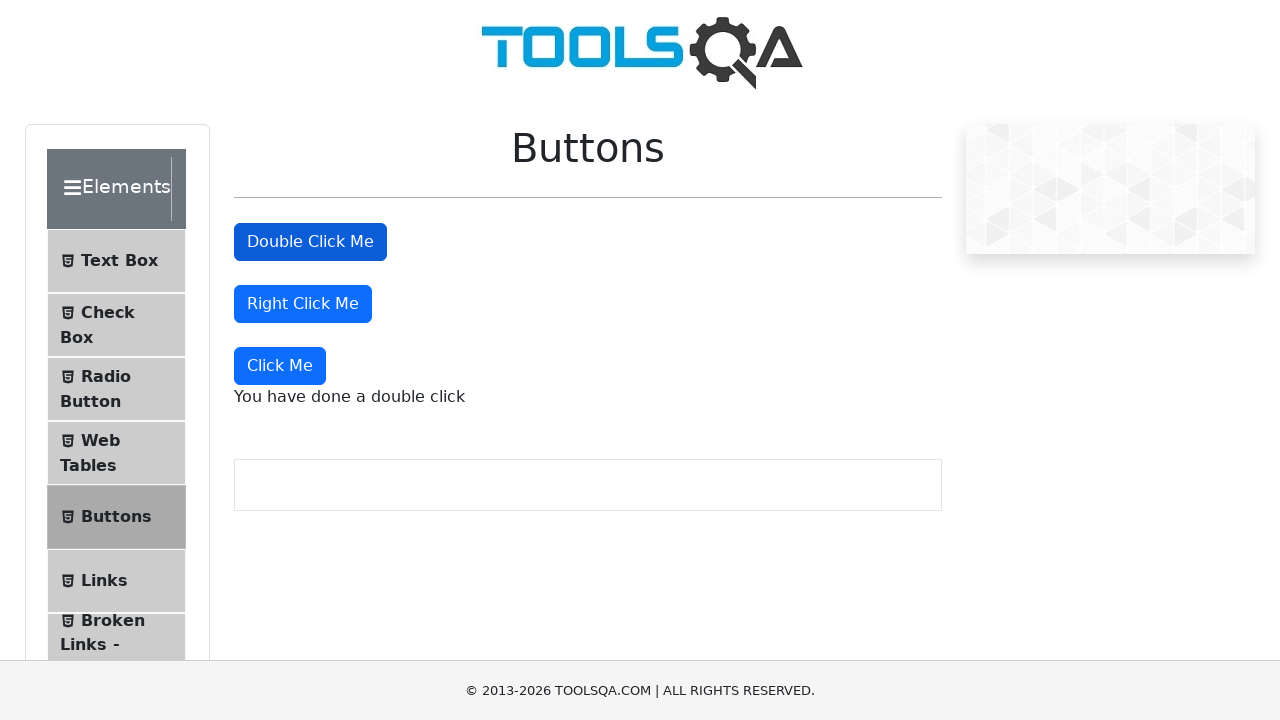